Performs click-and-hold, move to target, then release action for drag and drop

Starting URL: https://crossbrowsertesting.github.io/drag-and-drop

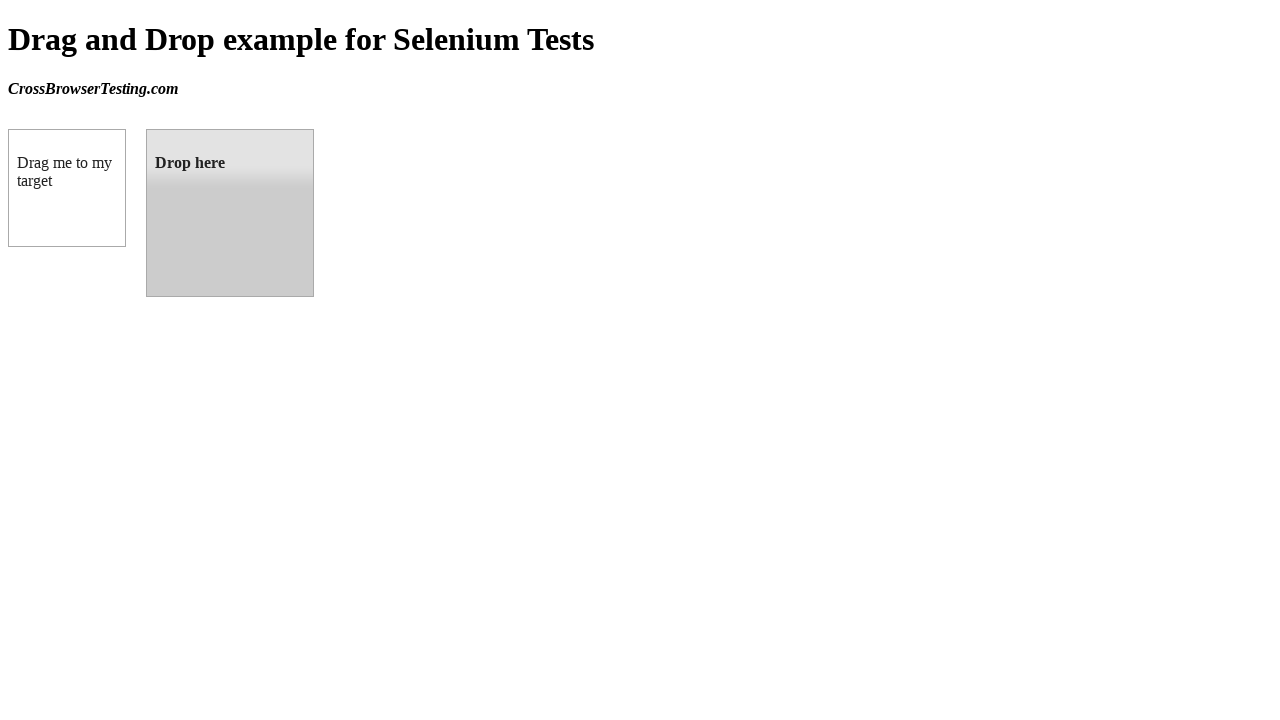

Located draggable source element
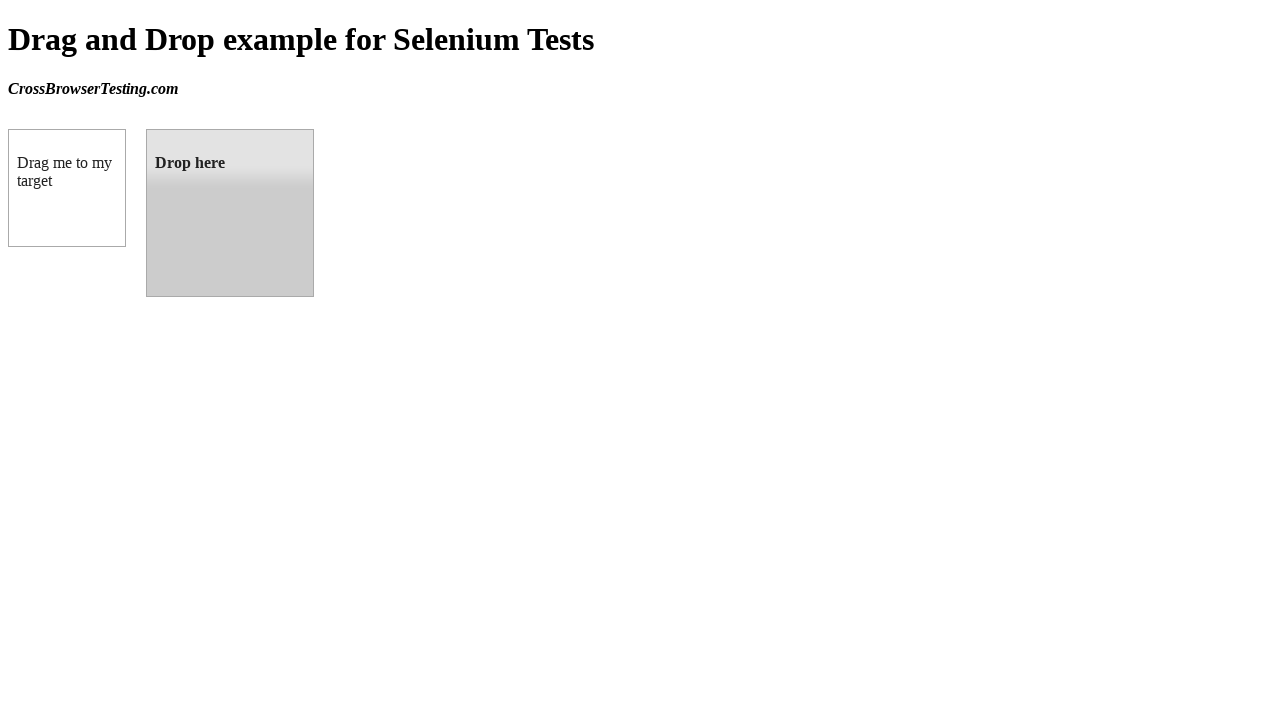

Located droppable target element
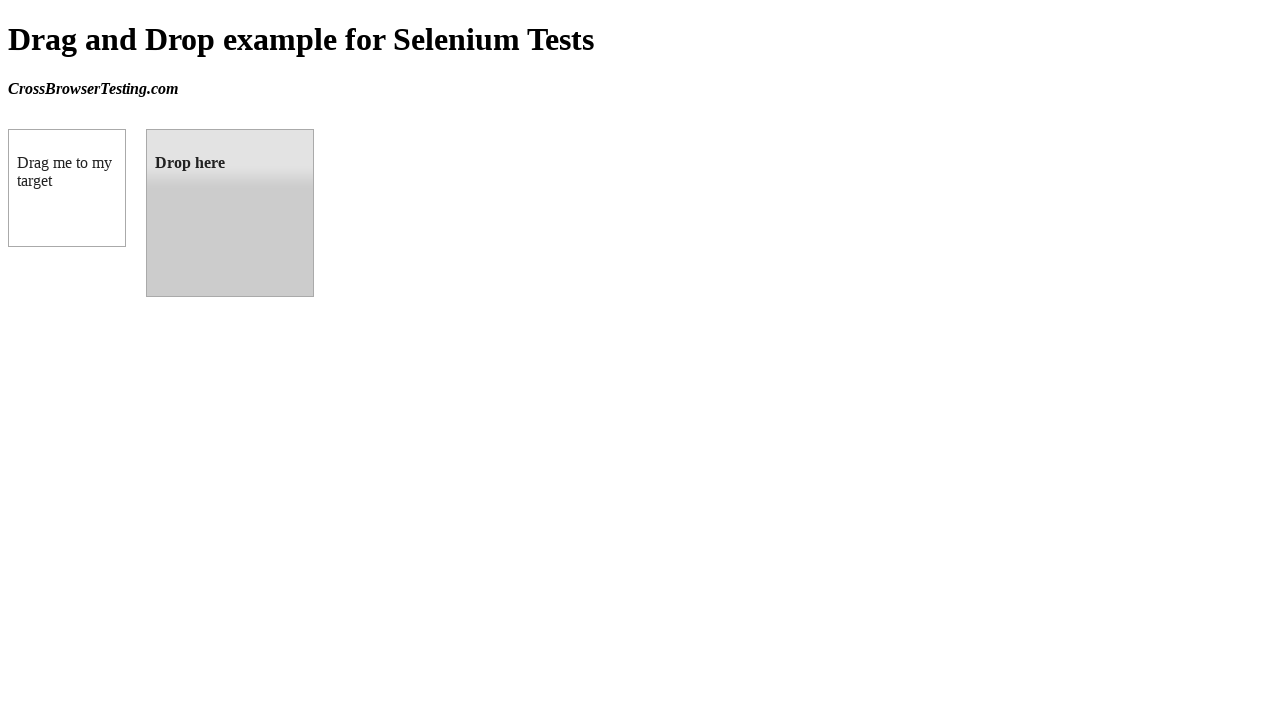

Retrieved bounding box of source element
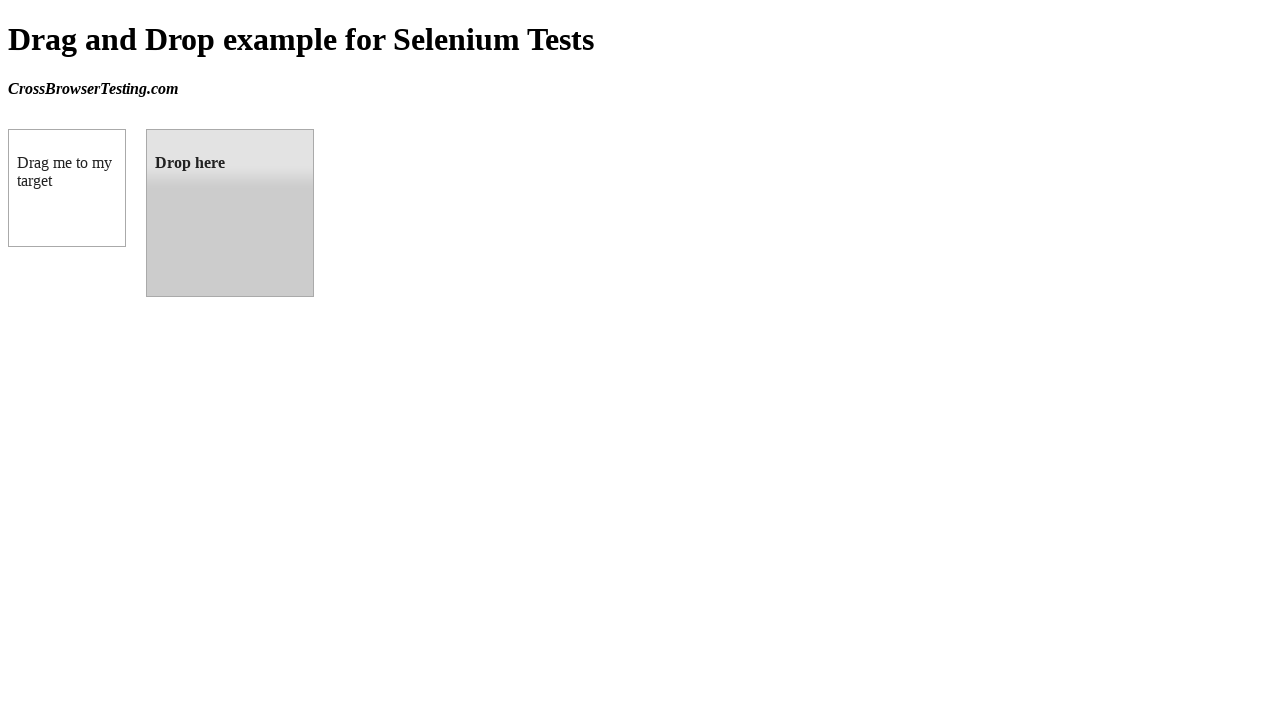

Retrieved bounding box of target element
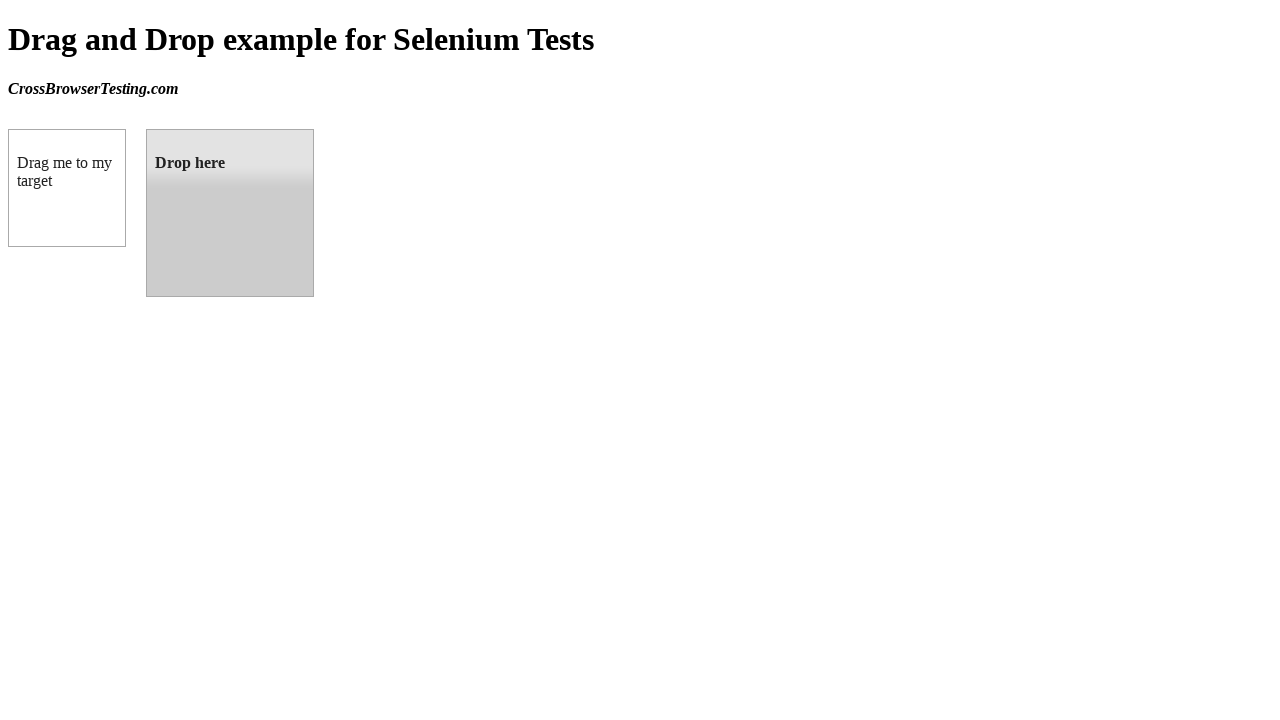

Moved mouse to center of source element at (67, 188)
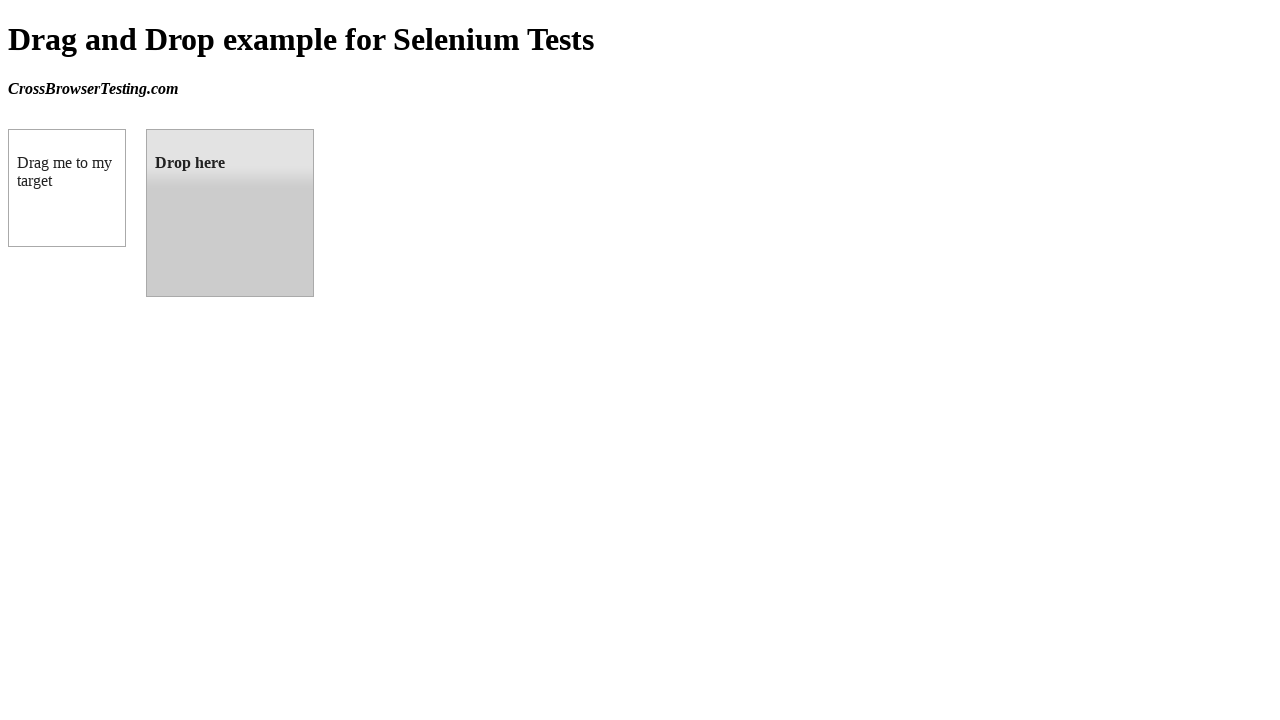

Pressed and held mouse button on source element at (67, 188)
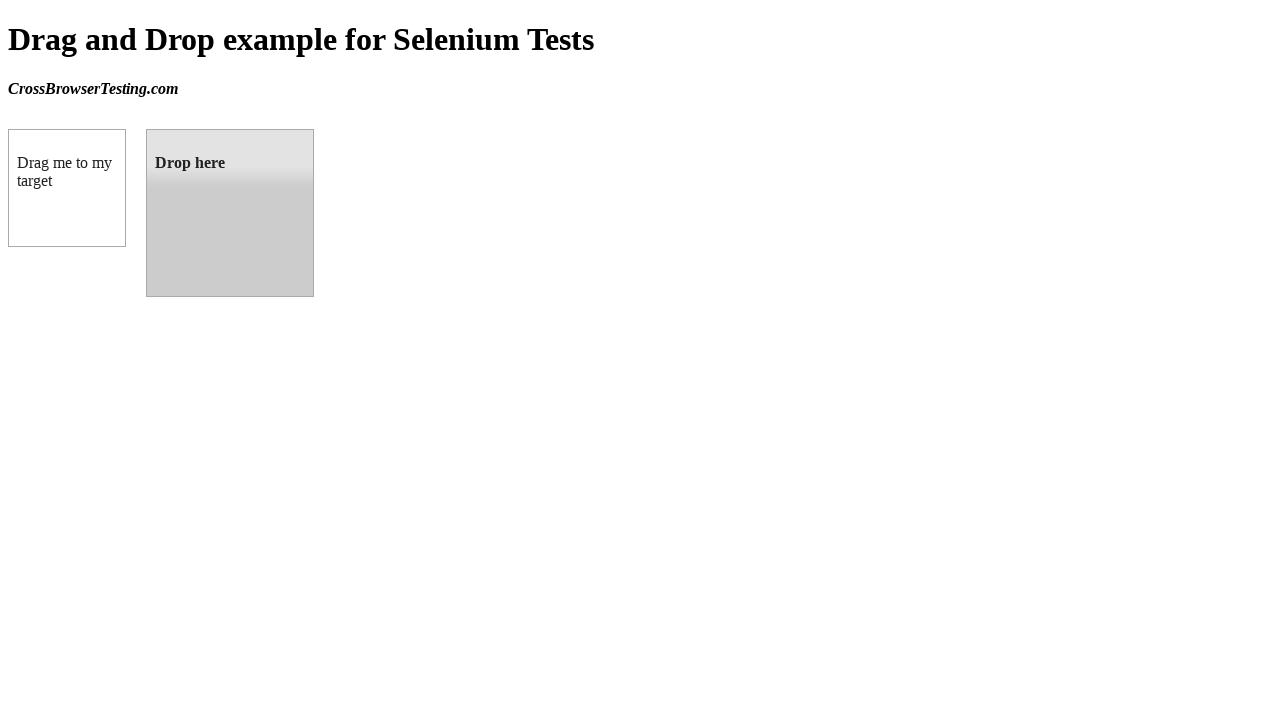

Dragged mouse to center of target element at (230, 213)
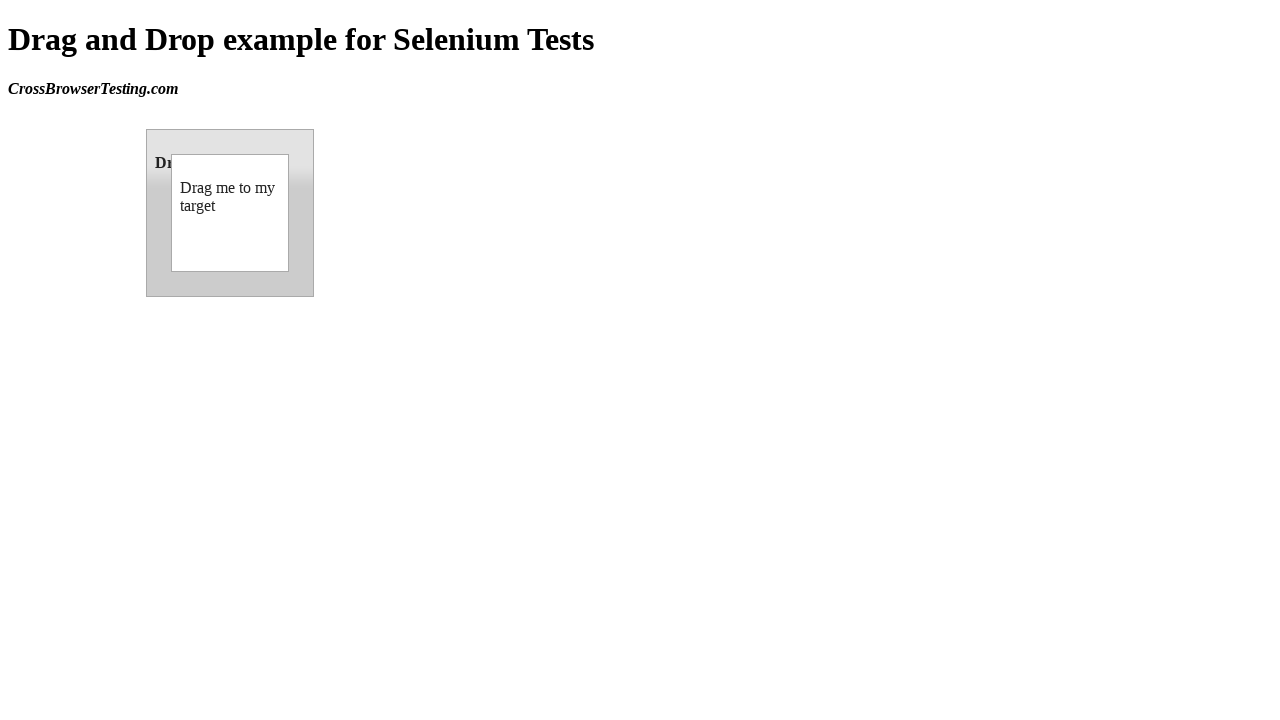

Released mouse button to complete drag and drop at (230, 213)
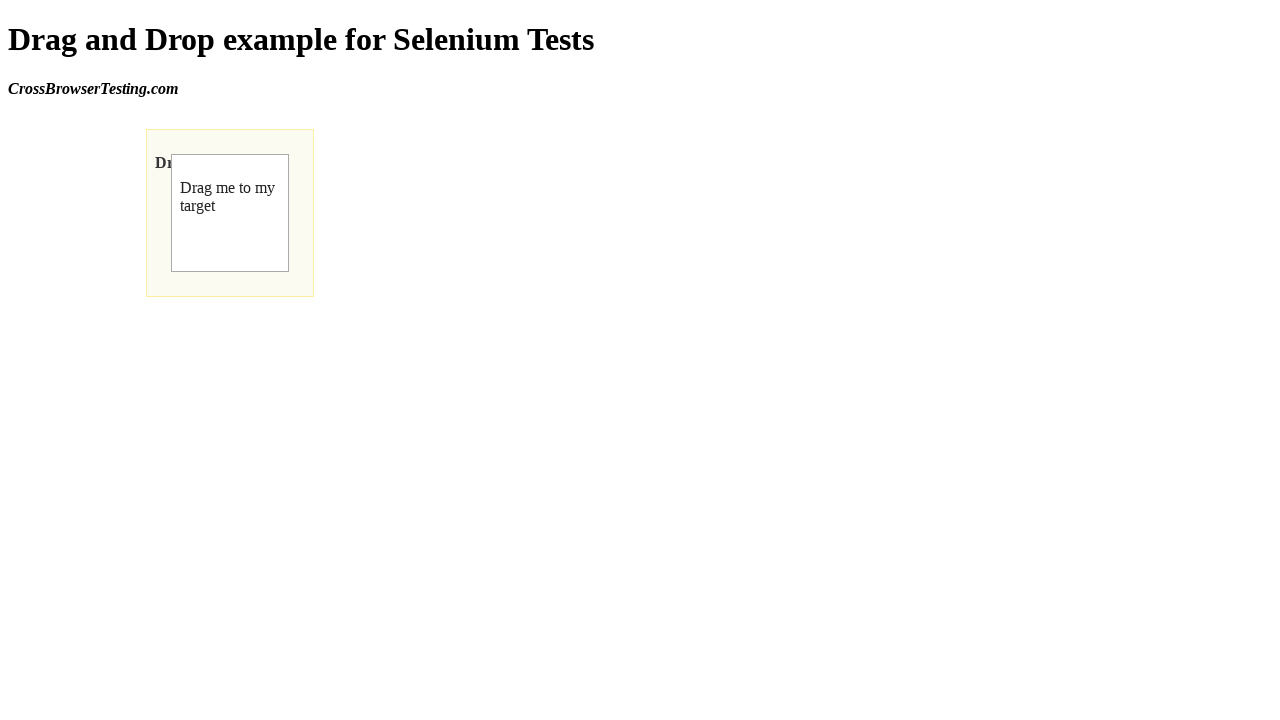

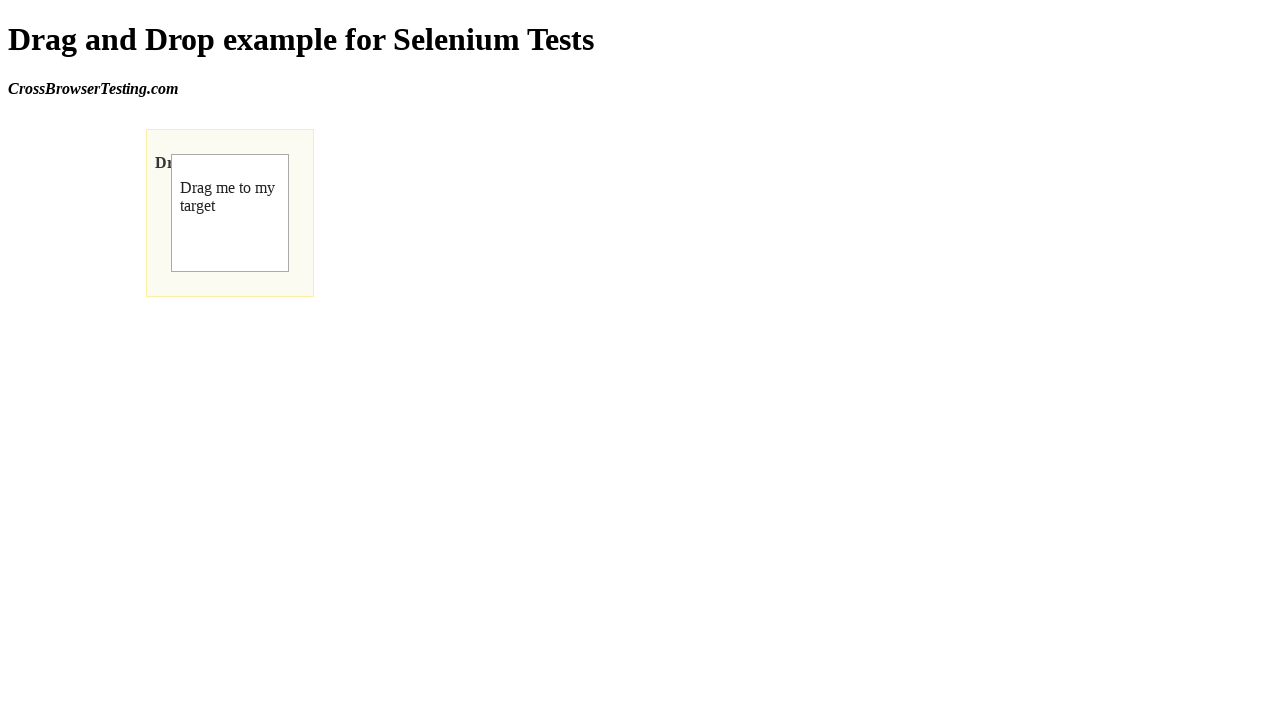